Tests login form validation by submitting empty credentials and verifying the "Username is required" error message is displayed

Starting URL: https://www.saucedemo.com/

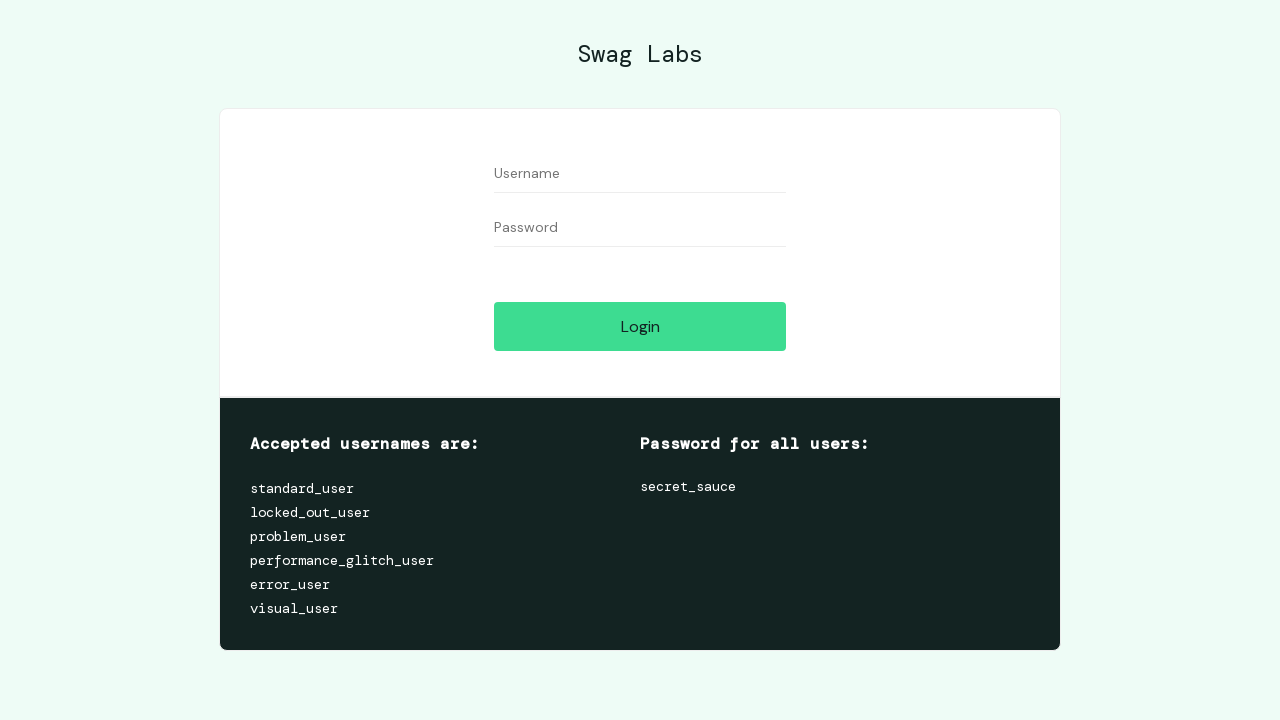

Filled username field with empty string on #user-name
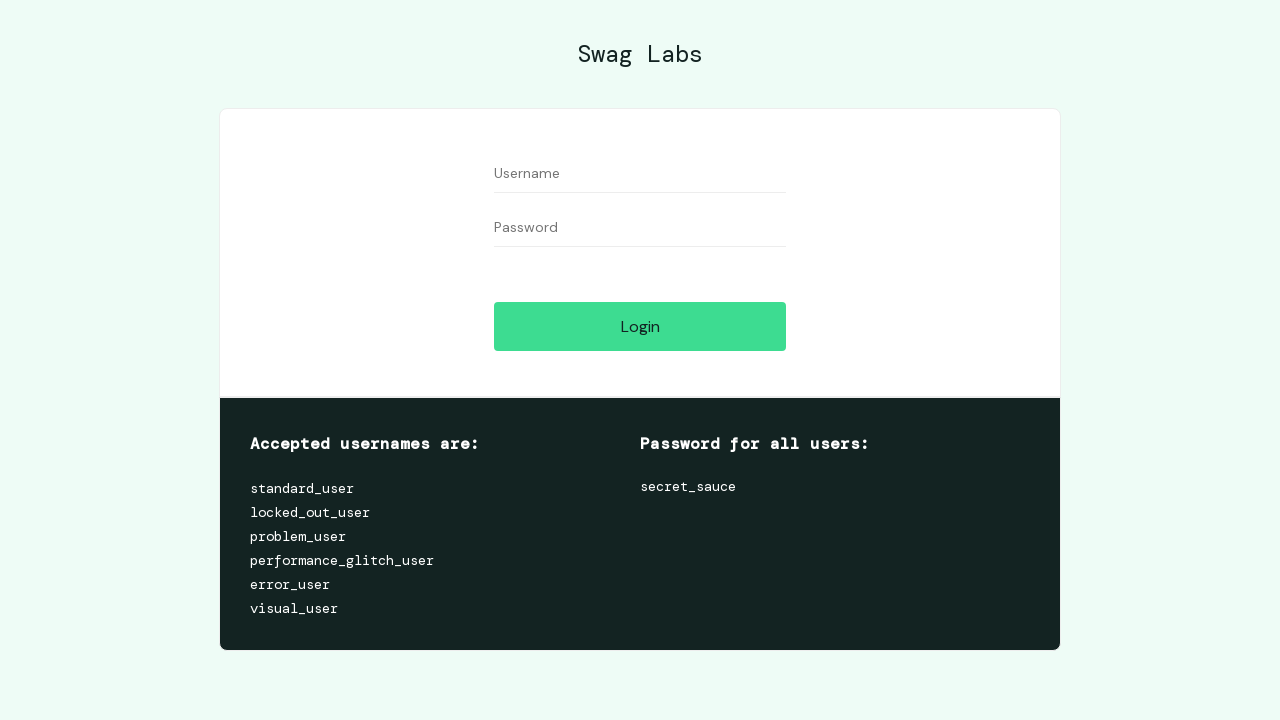

Filled password field with empty string on #password
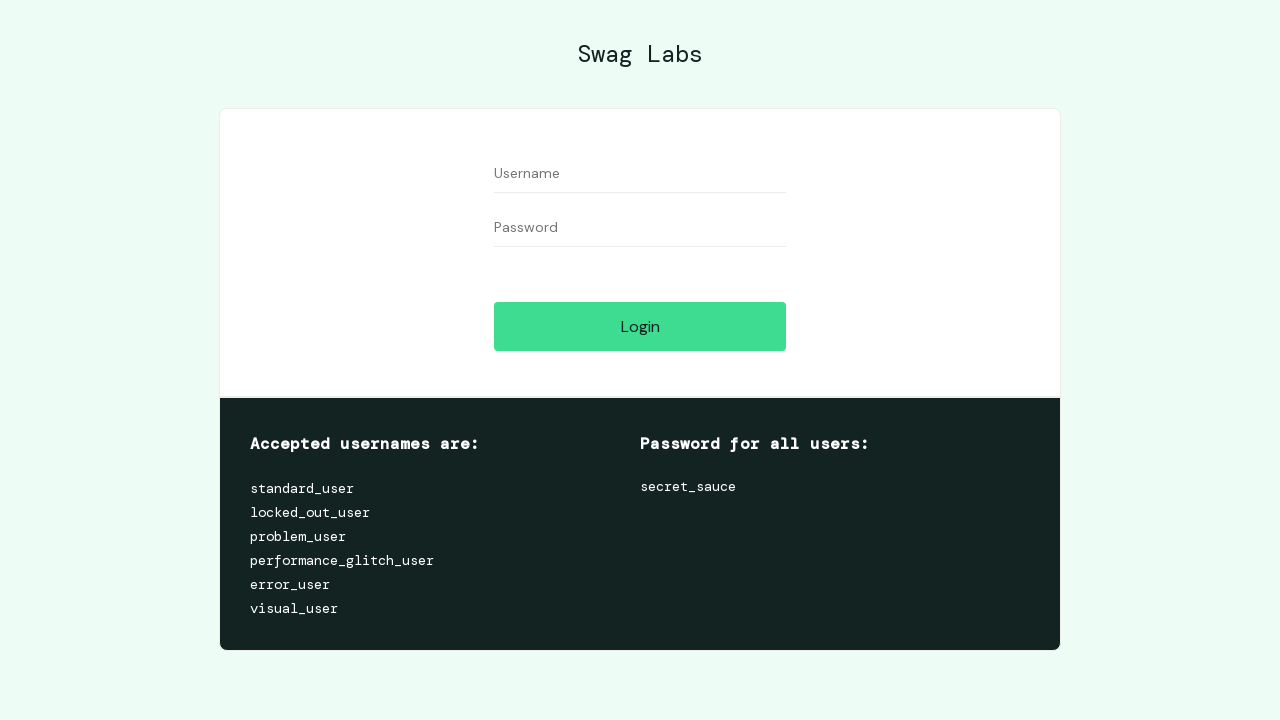

Clicked login button with empty credentials at (640, 326) on #login-button
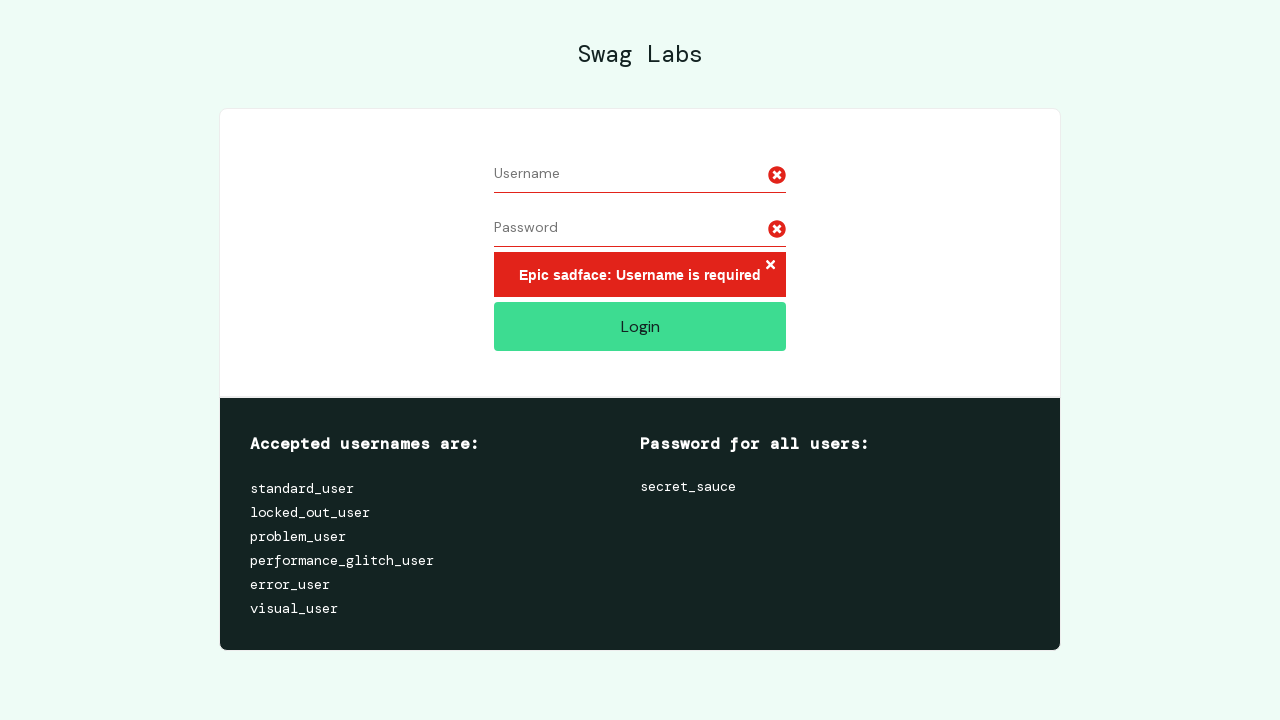

Error message 'Username is required' appeared
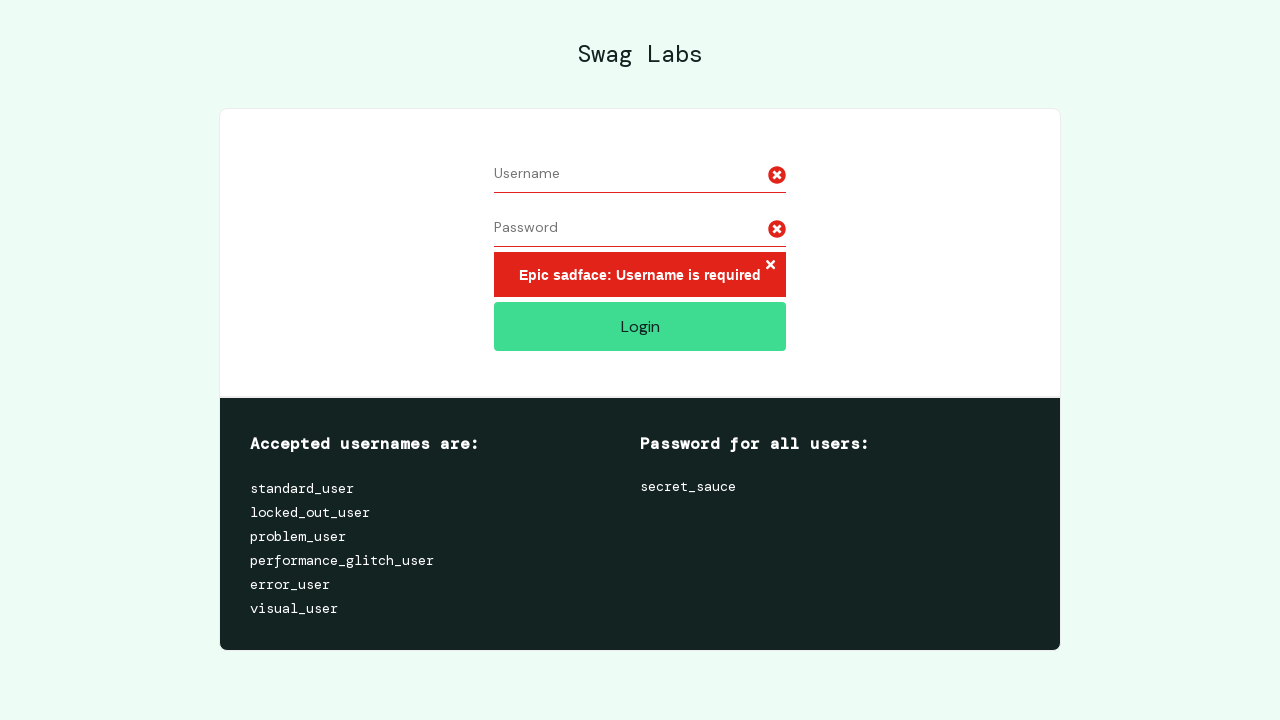

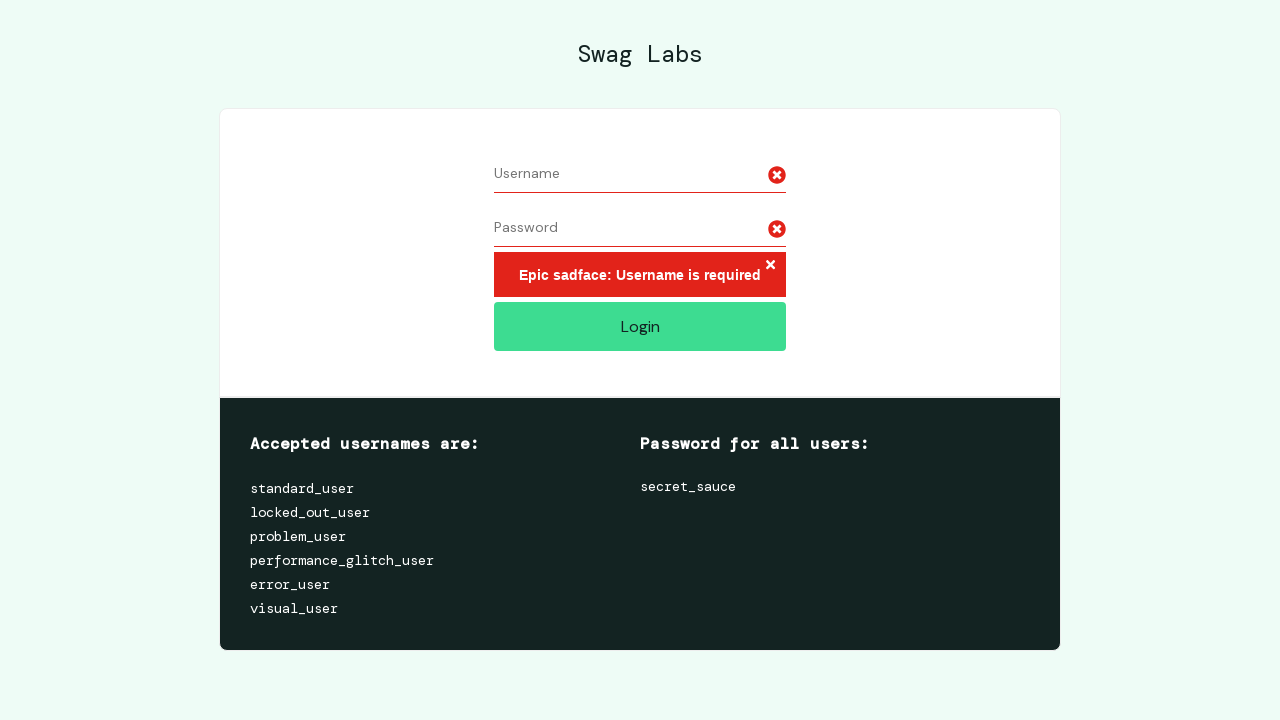